Navigates to a login page and retrieves the dimensions (size) of the login button element to verify the element is present and has measurable dimensions.

Starting URL: https://opensource-demo.orangehrmlive.com/web/index.php/auth/login

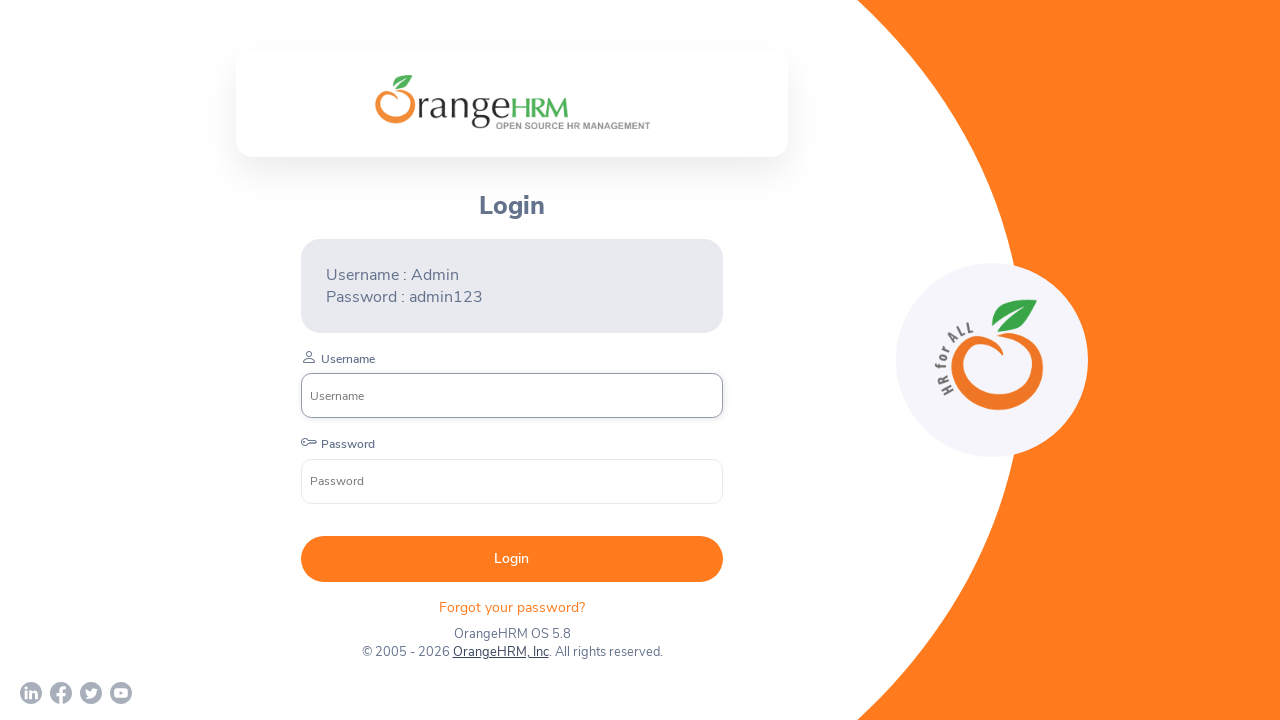

Waited for login button to become visible
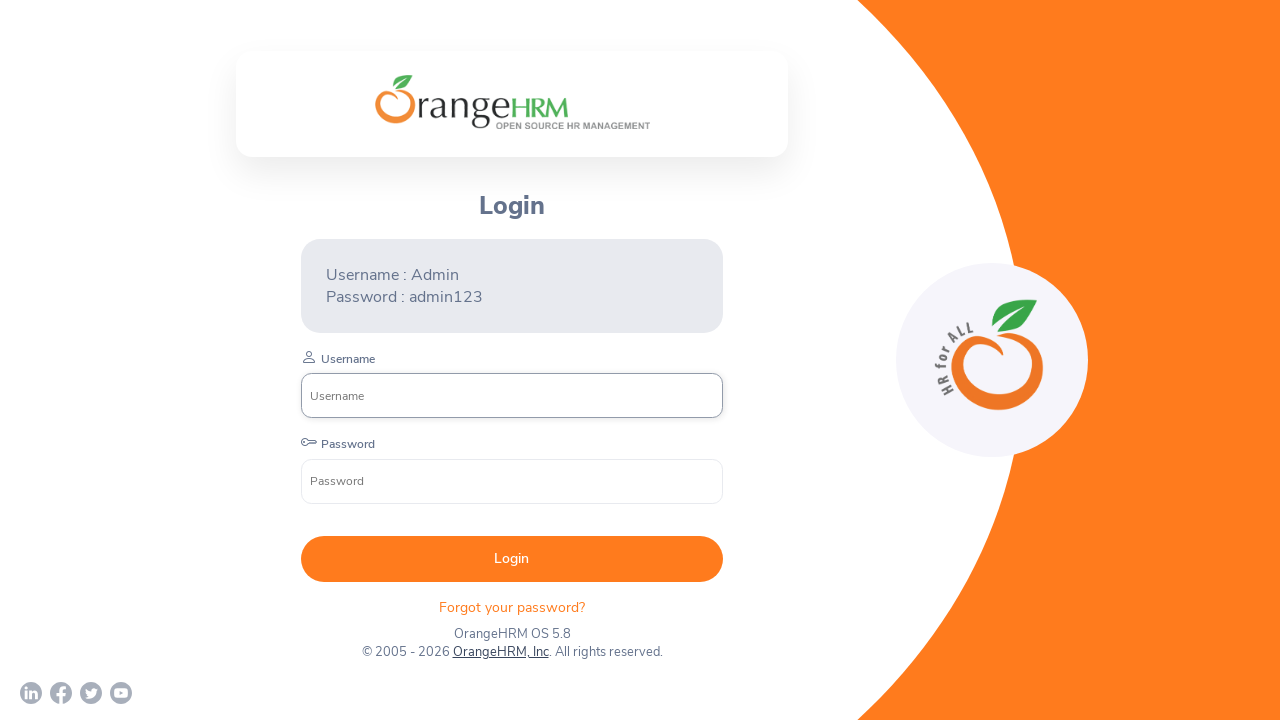

Retrieved bounding box (size) of login button element
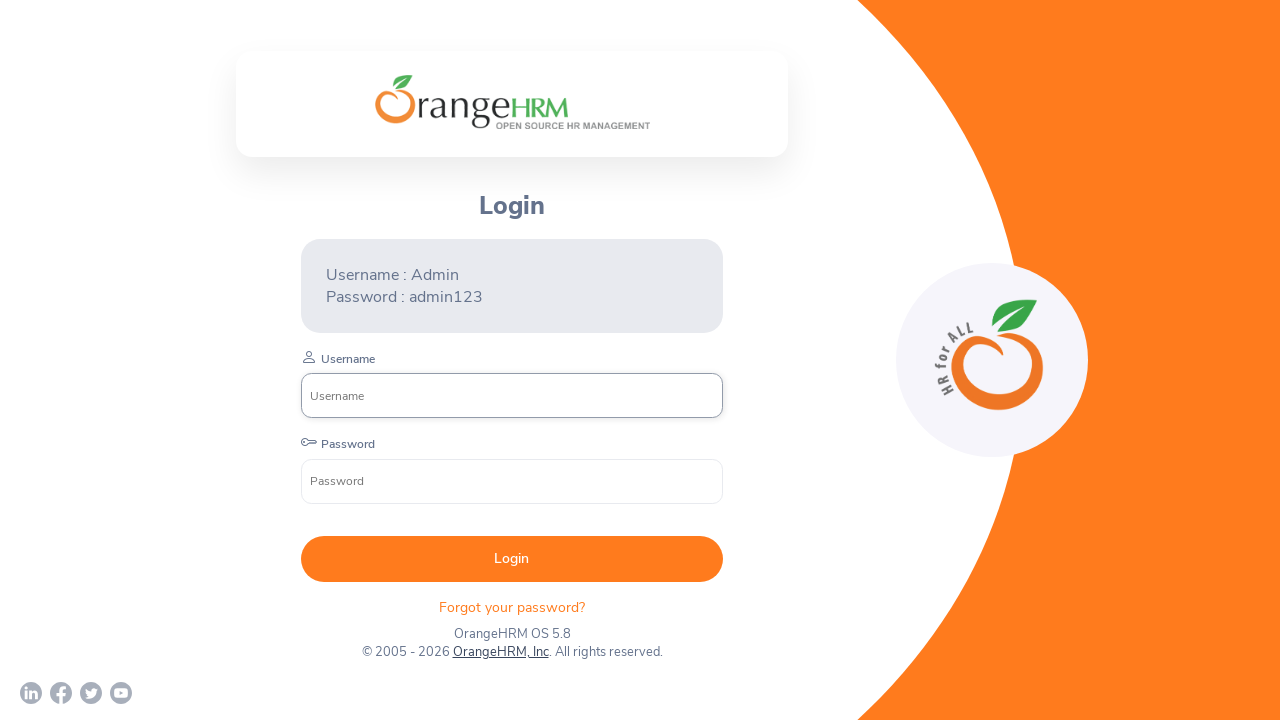

Login button dimensions verified - Height: 46, Width: 422.390625
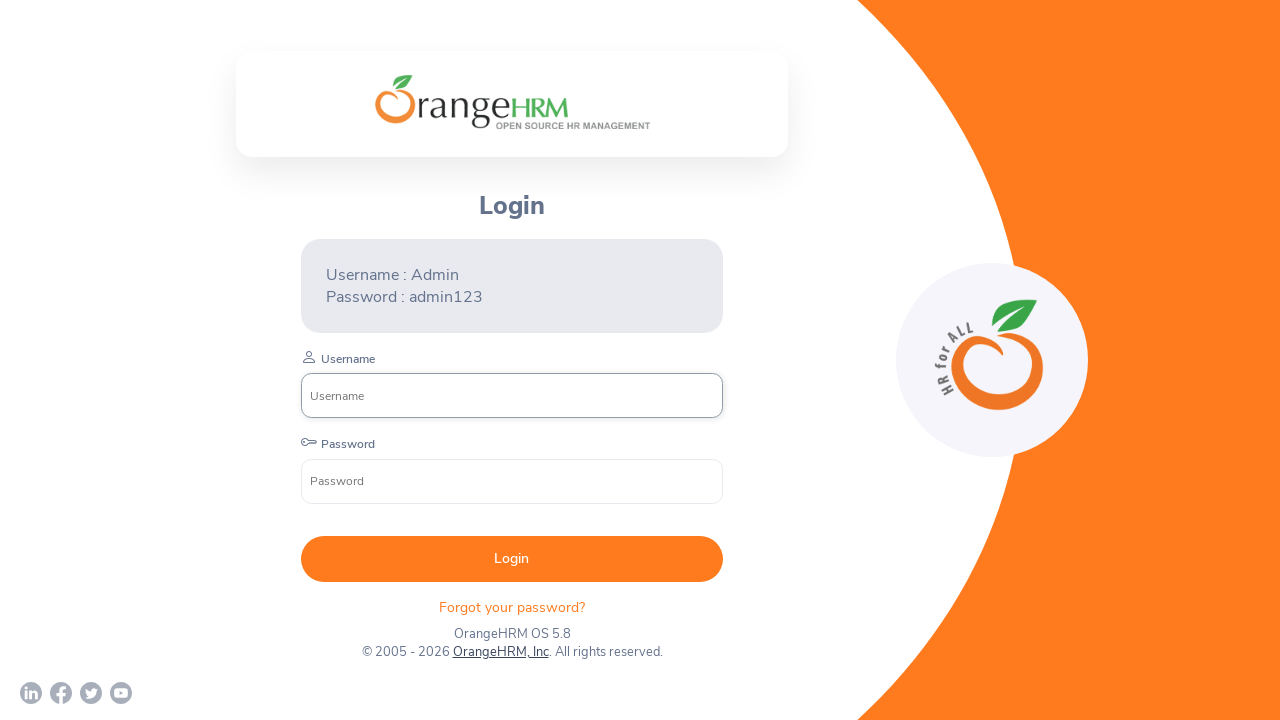

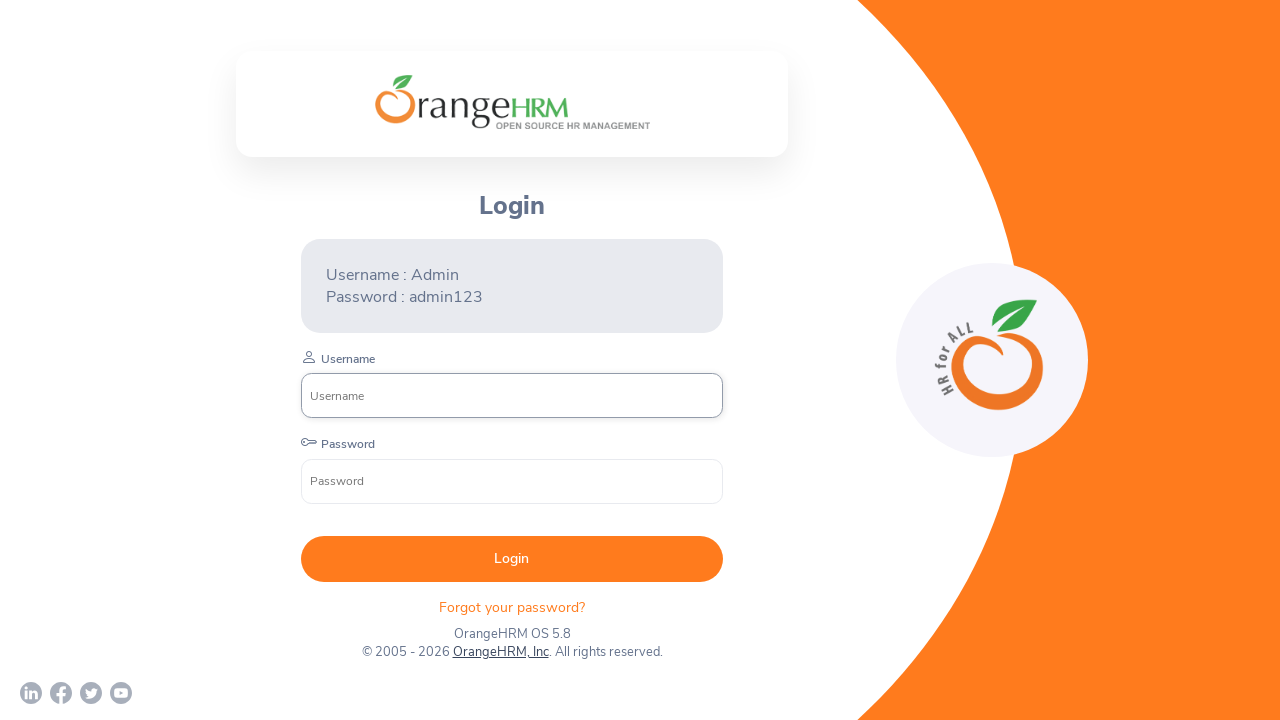